Navigates to the technical courses page on Brainlox and verifies that course information is displayed

Starting URL: https://brainlox.com/courses/category/technical

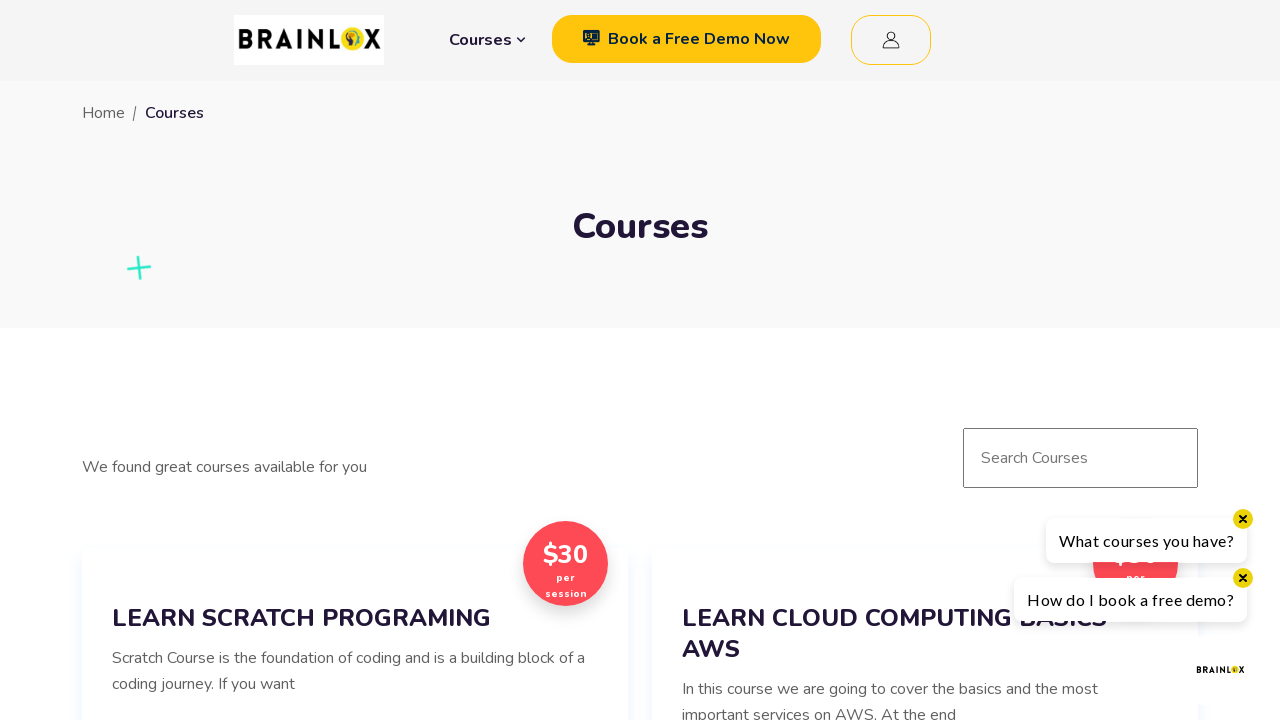

Waited for course boxes to load on technical courses page
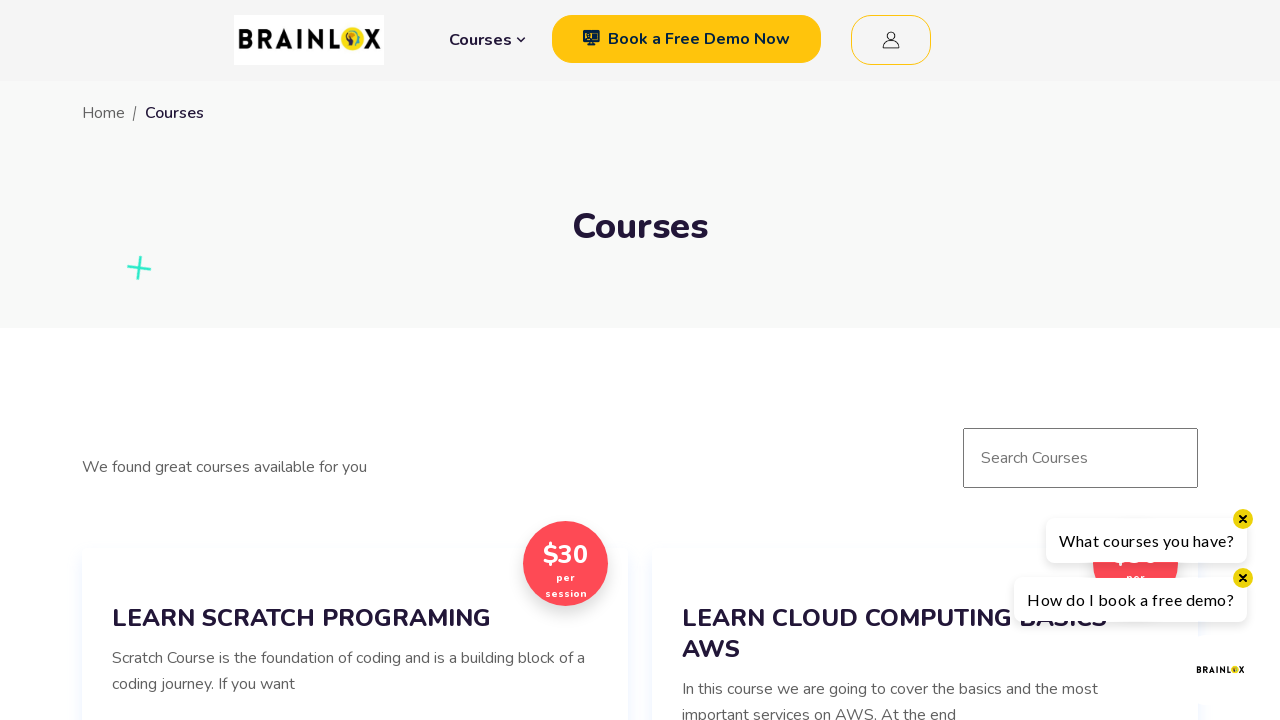

Retrieved all course box elements from the page
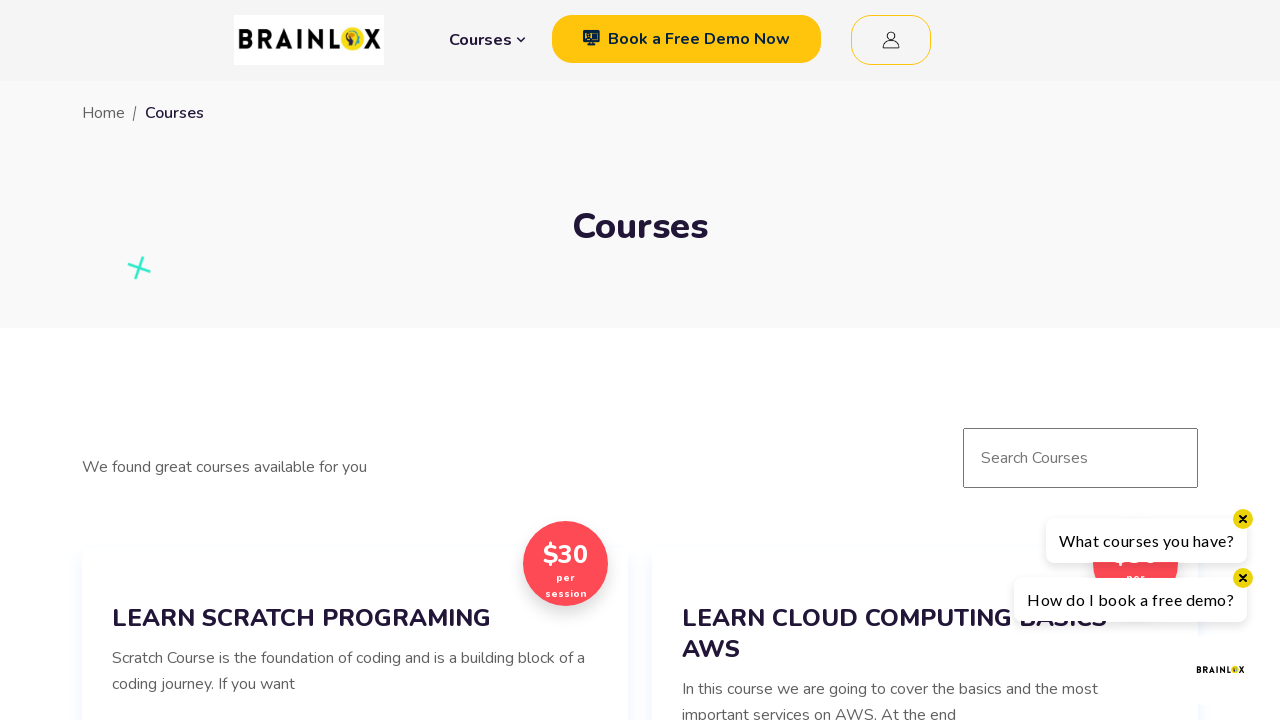

Verified that courses loaded - found 67 courses
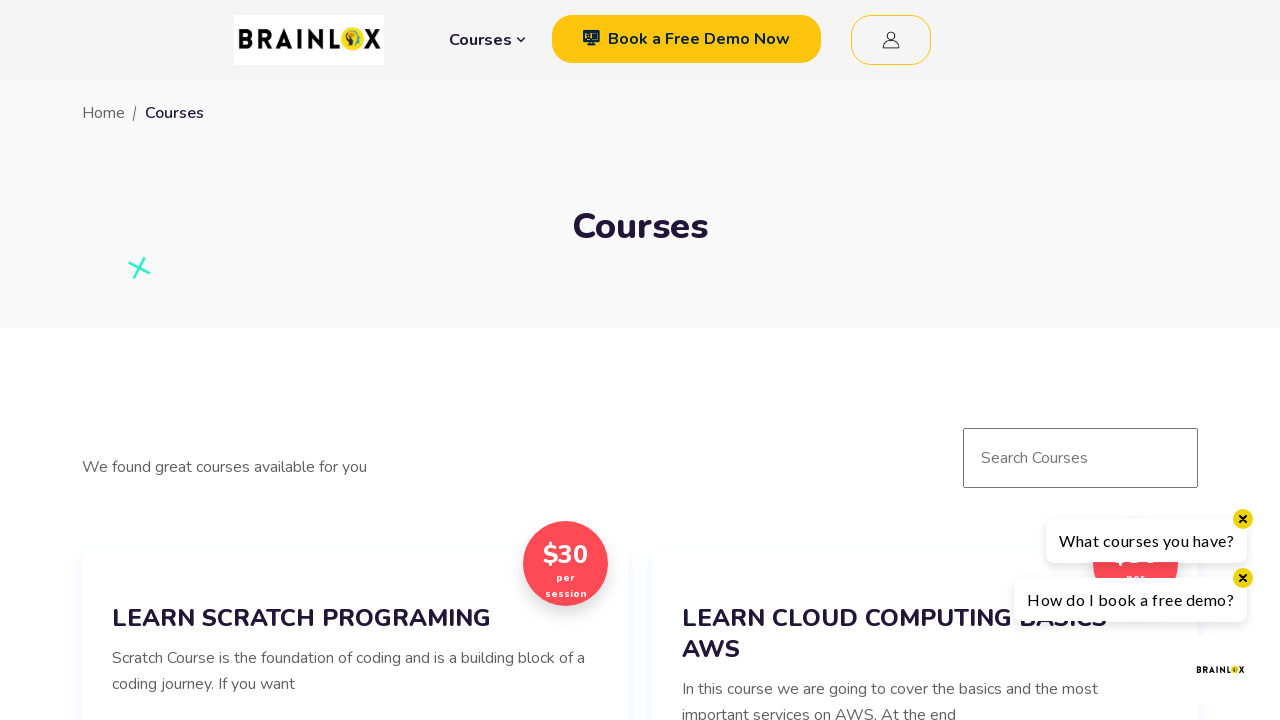

Checked for courses-content section in course element
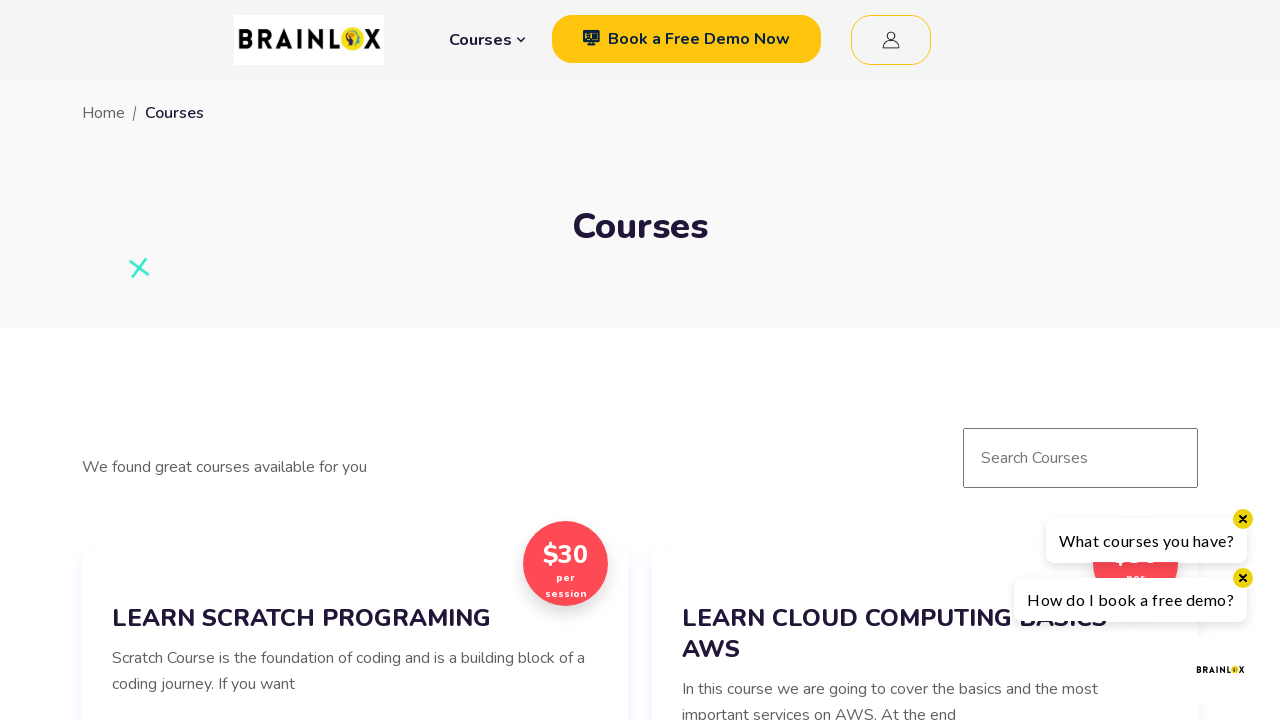

Verified course title (h3) element exists
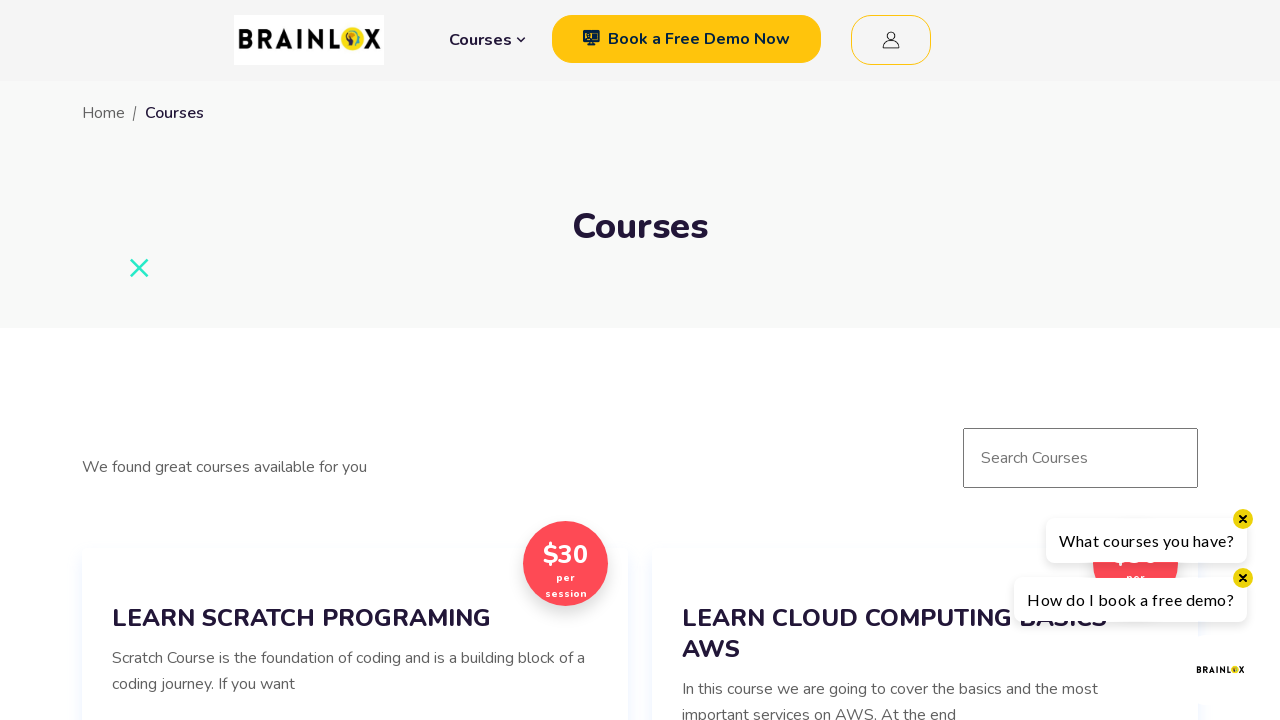

Verified course description (p) element exists
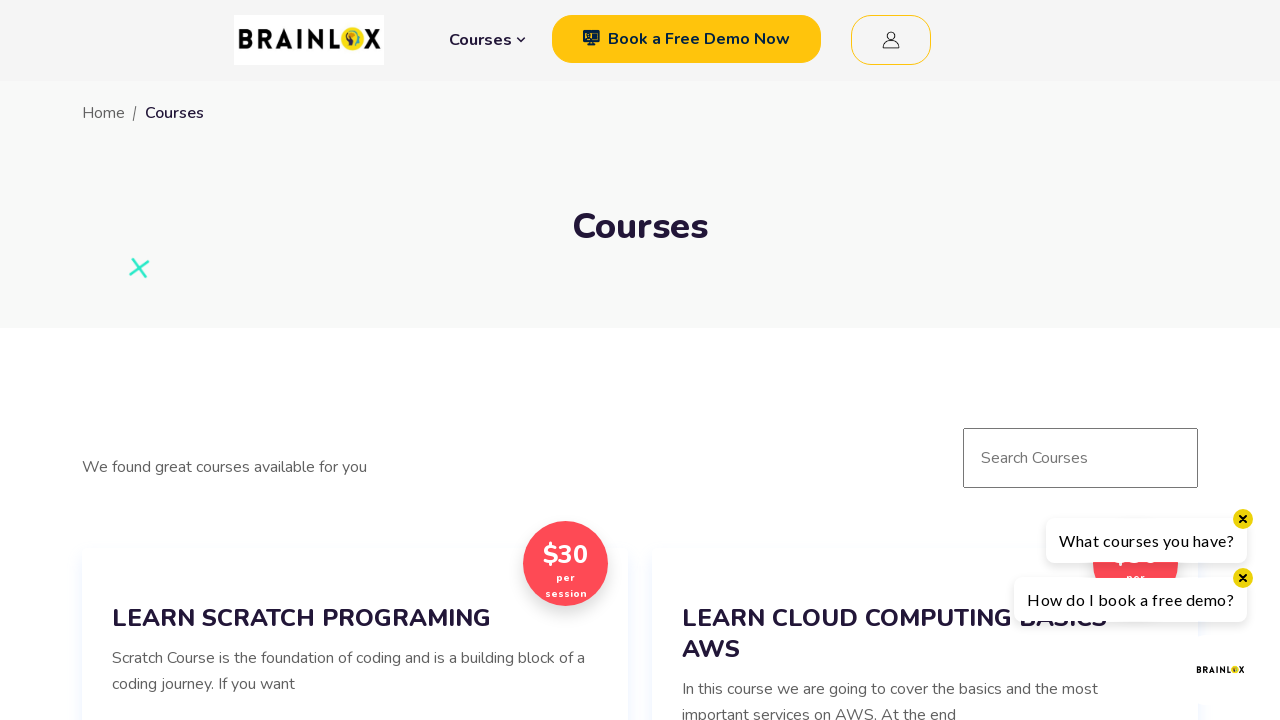

Verified course price element exists
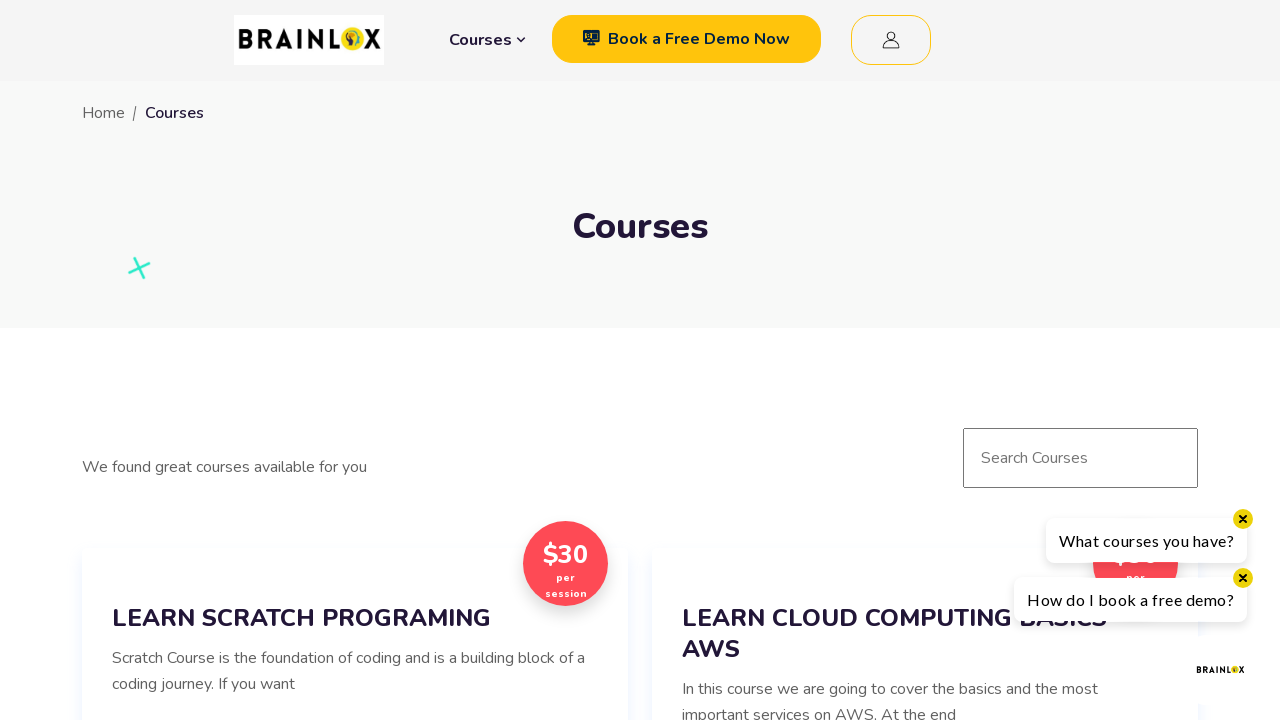

Verified course link element exists
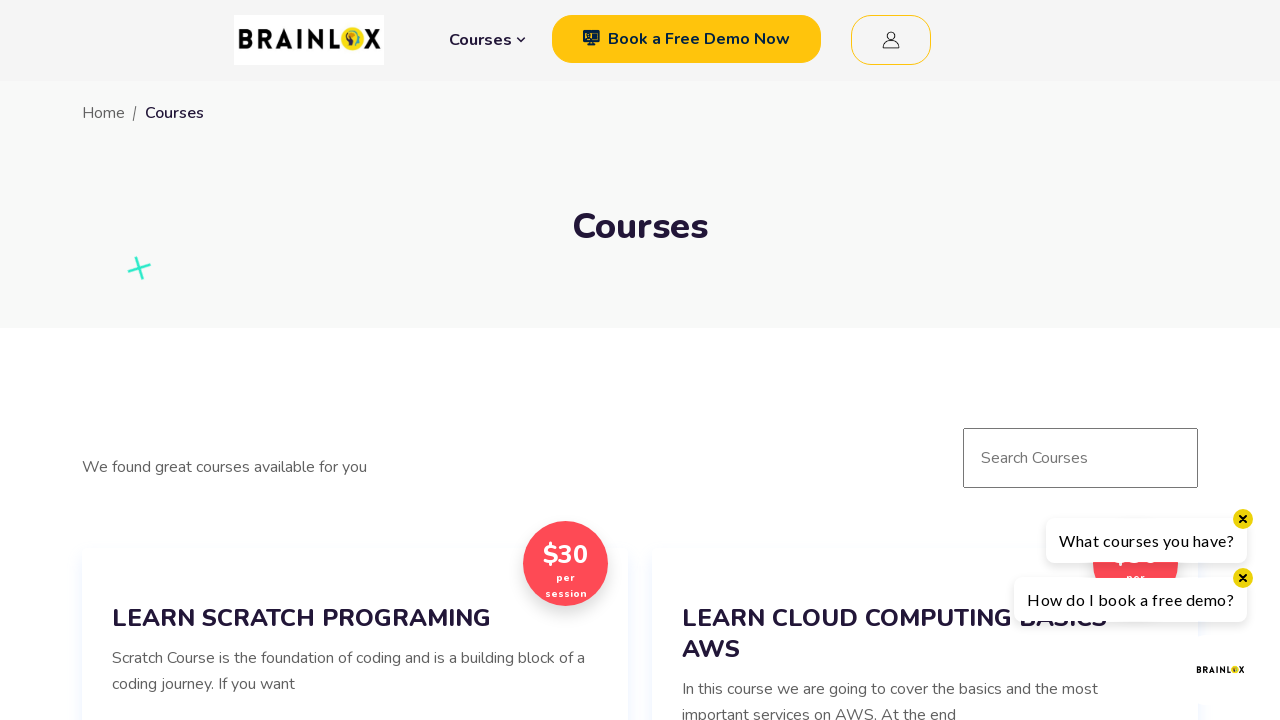

Checked for courses-content section in course element
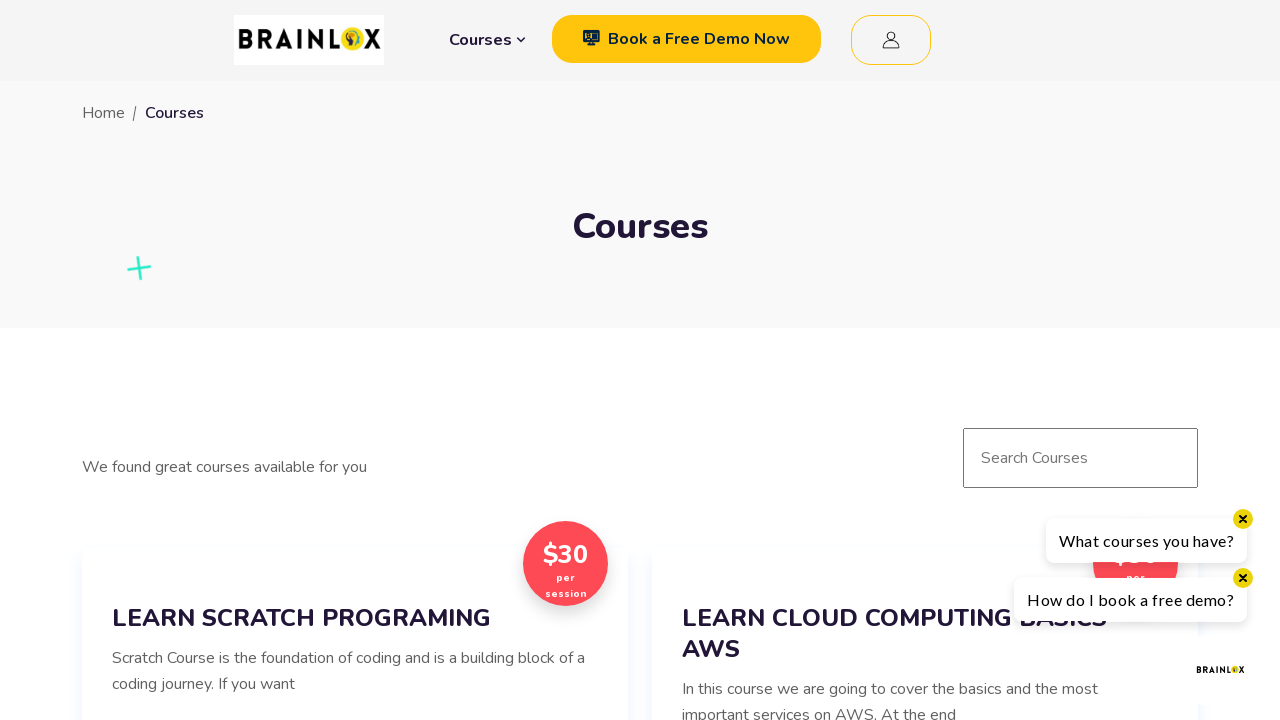

Verified course title (h3) element exists
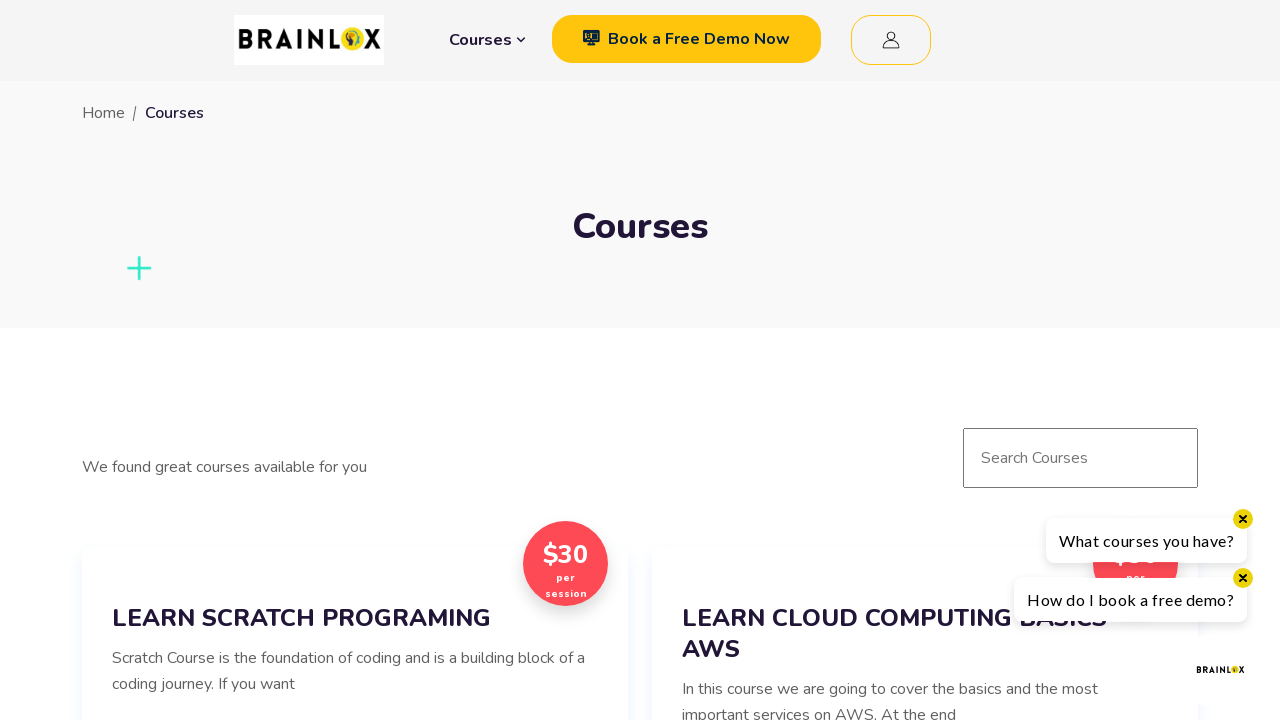

Verified course description (p) element exists
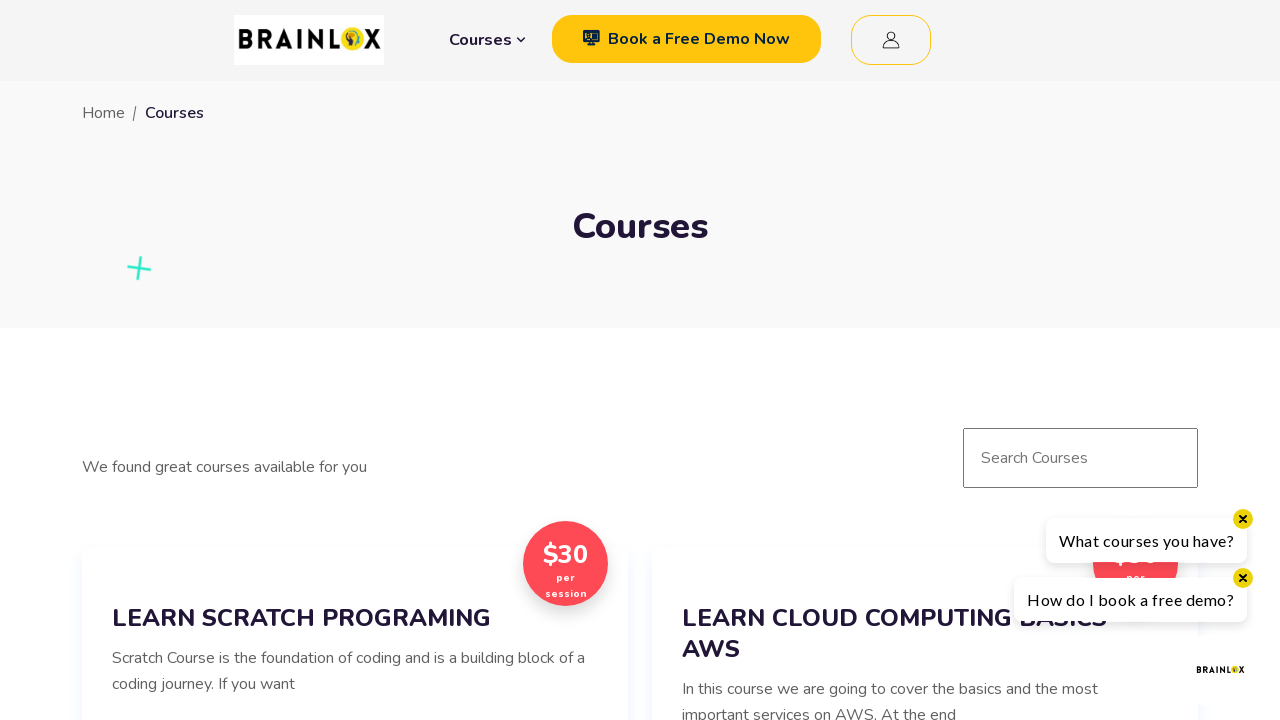

Verified course price element exists
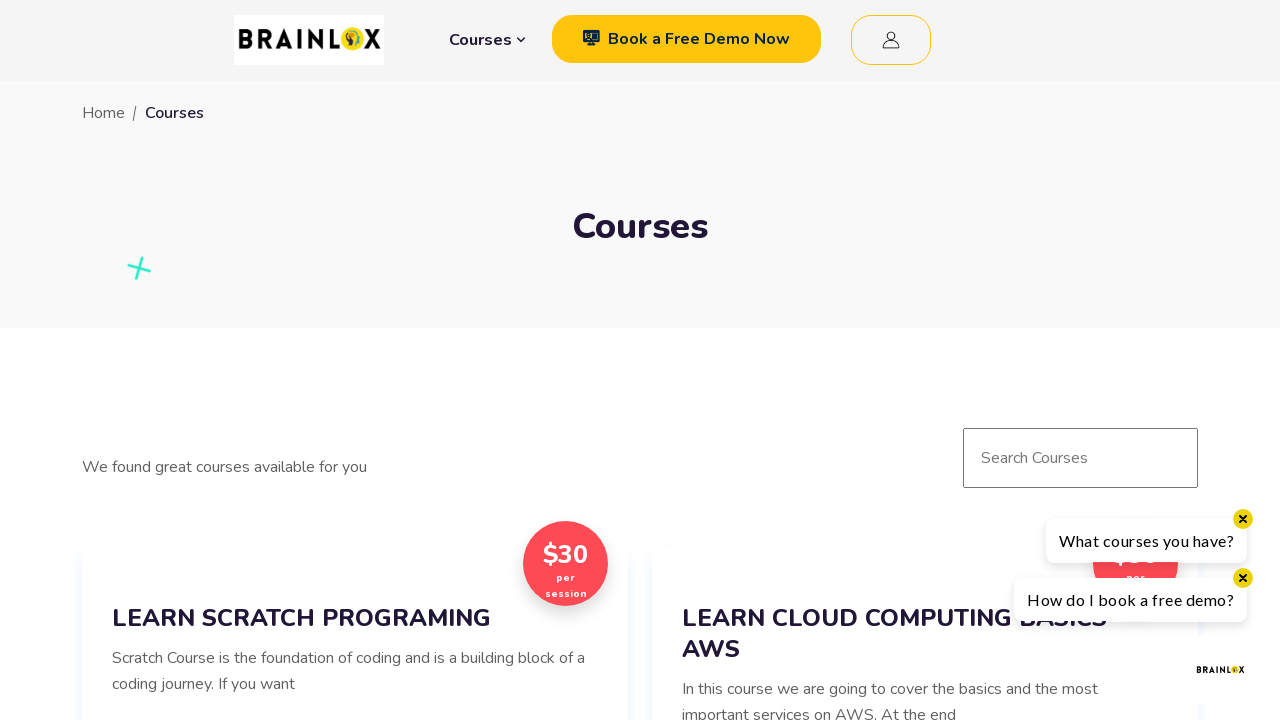

Verified course link element exists
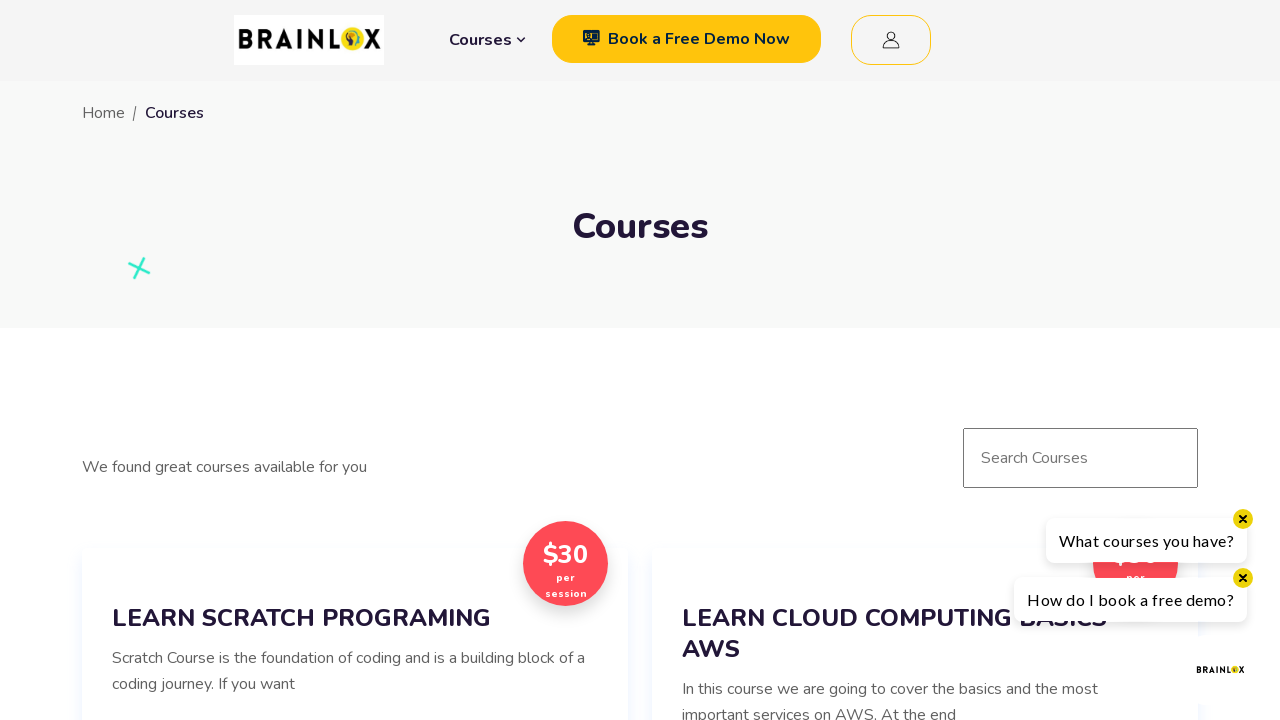

Checked for courses-content section in course element
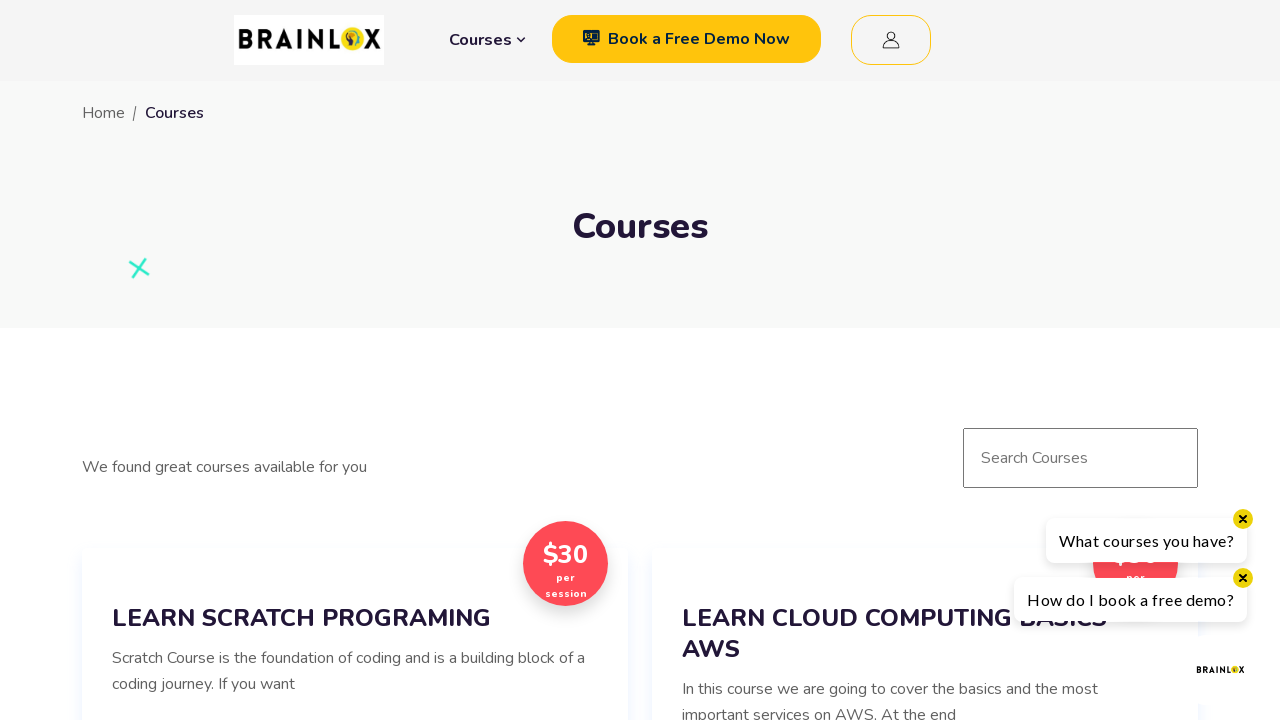

Verified course title (h3) element exists
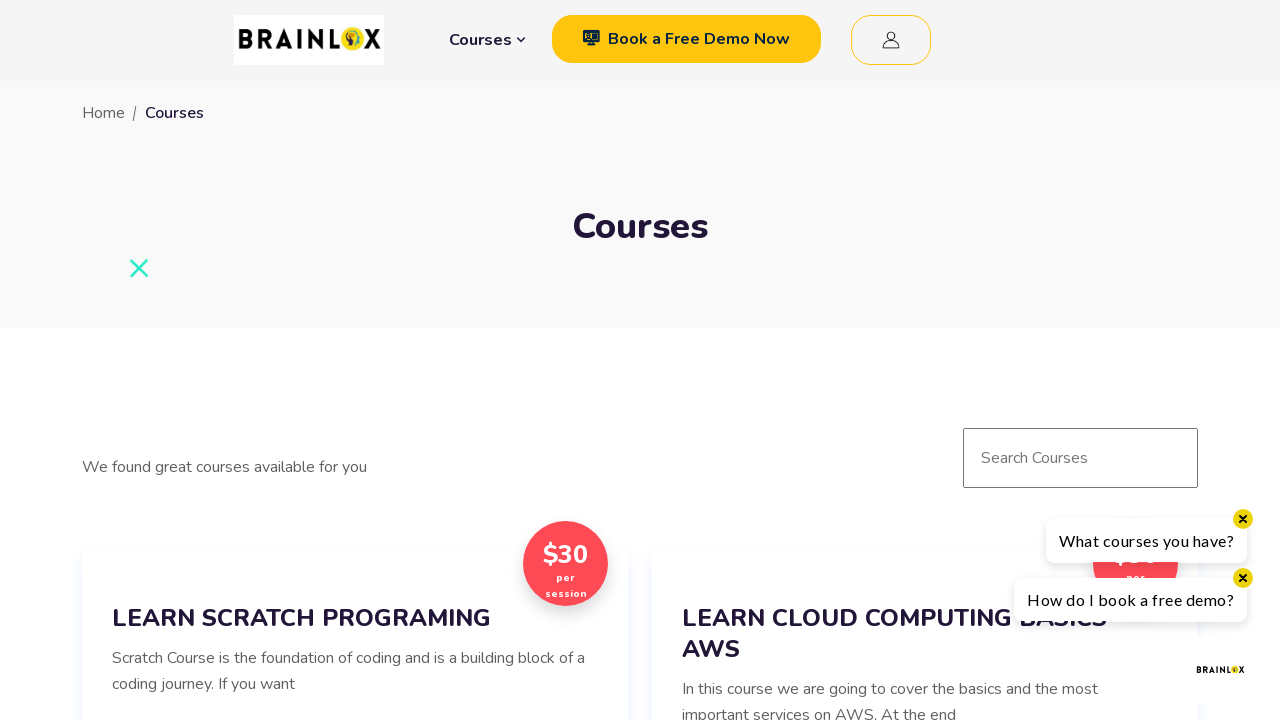

Verified course description (p) element exists
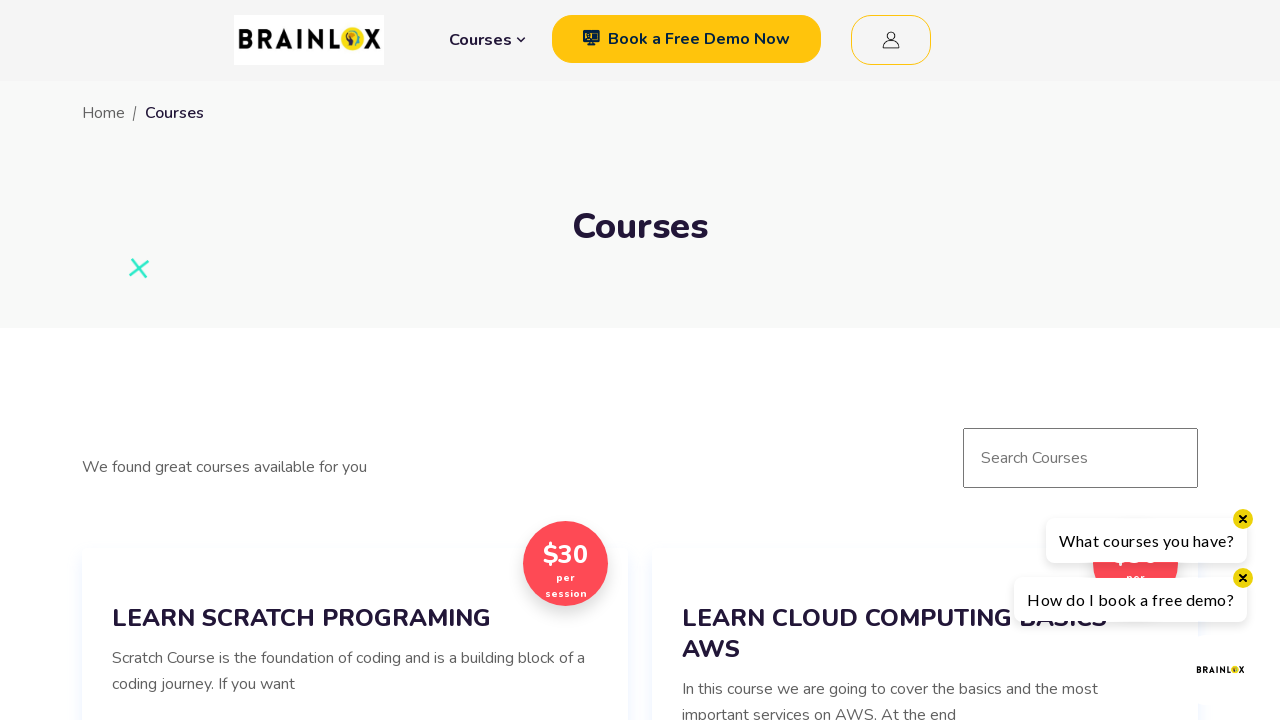

Verified course price element exists
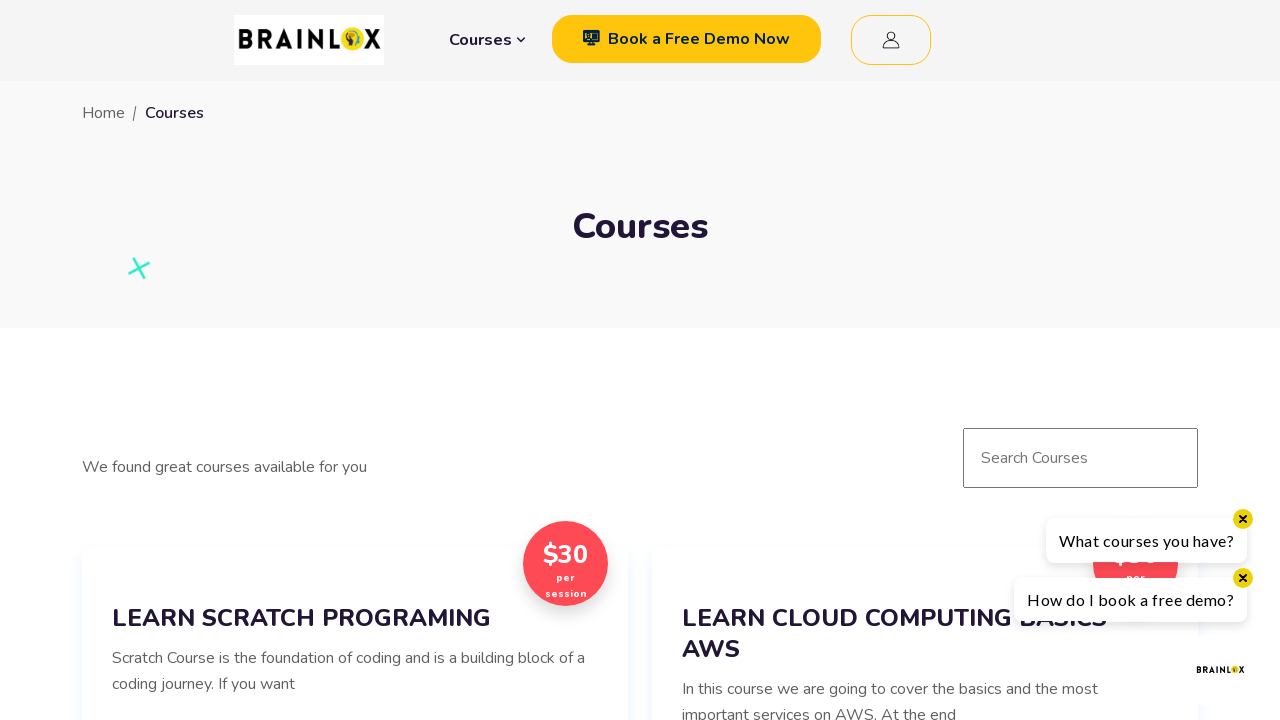

Verified course link element exists
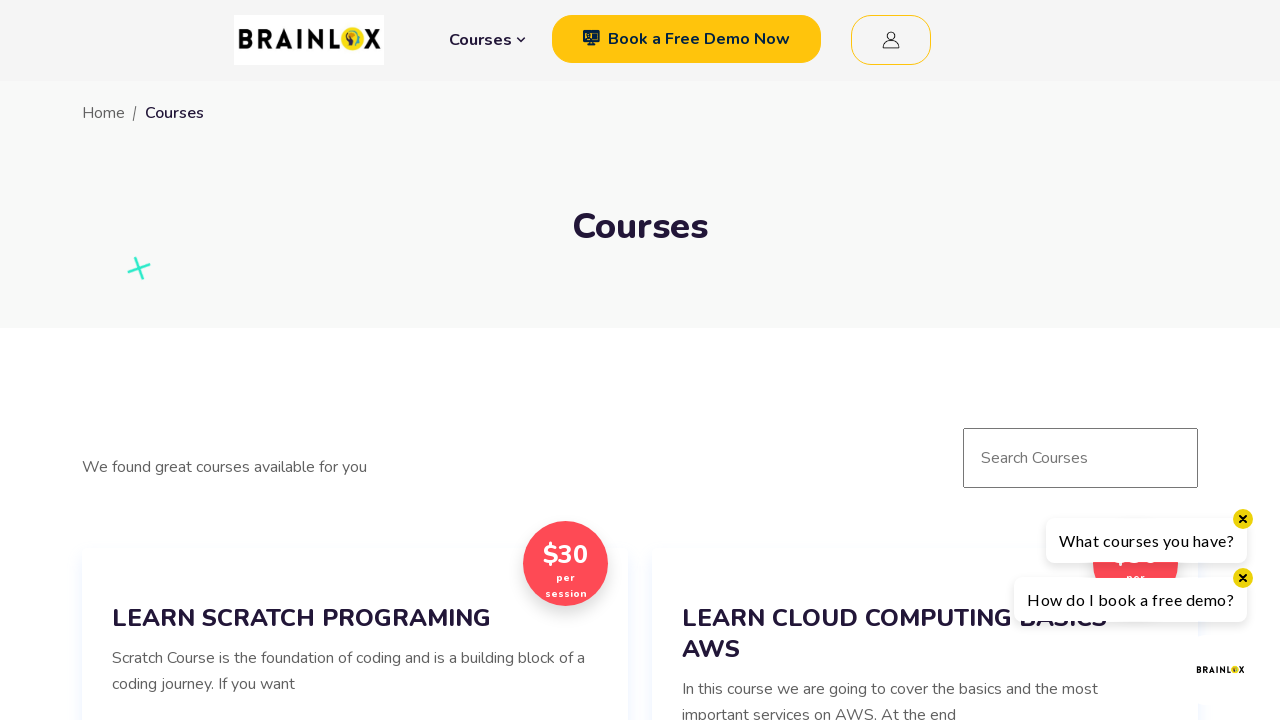

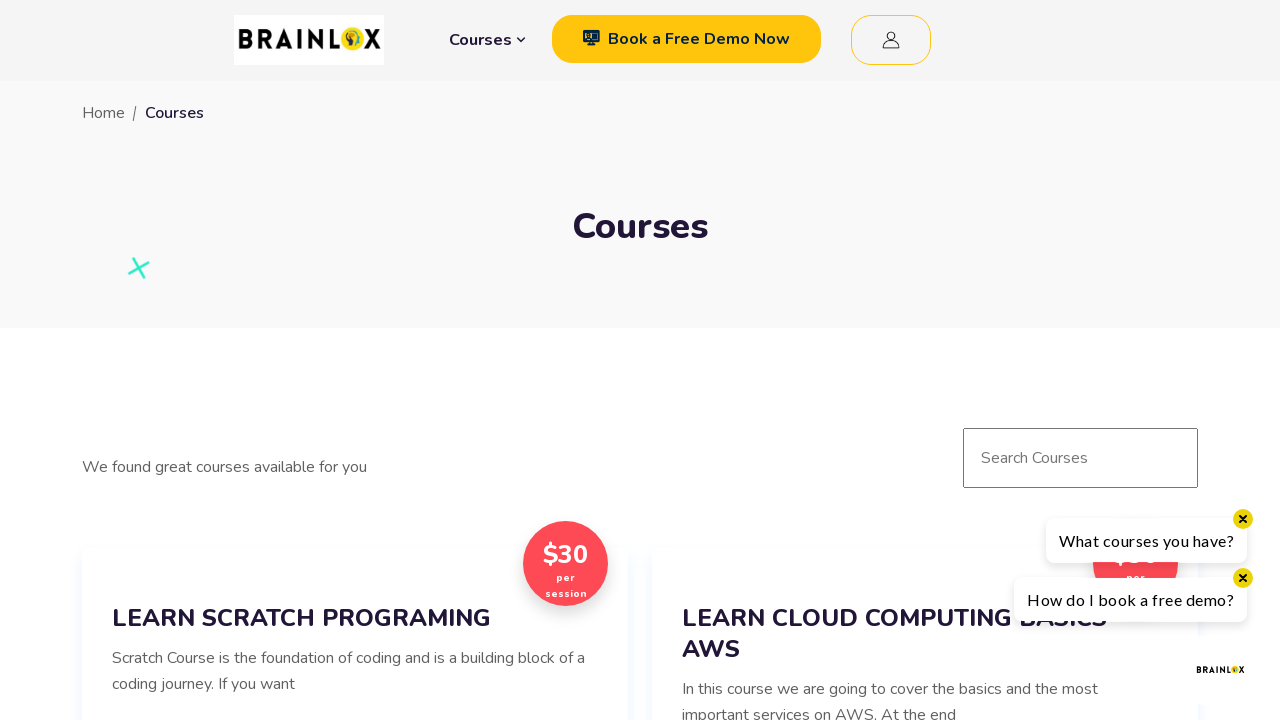